Tests browser window resizing functionality by navigating to YouTube and changing the window dimensions

Starting URL: https://www.youtube.com/

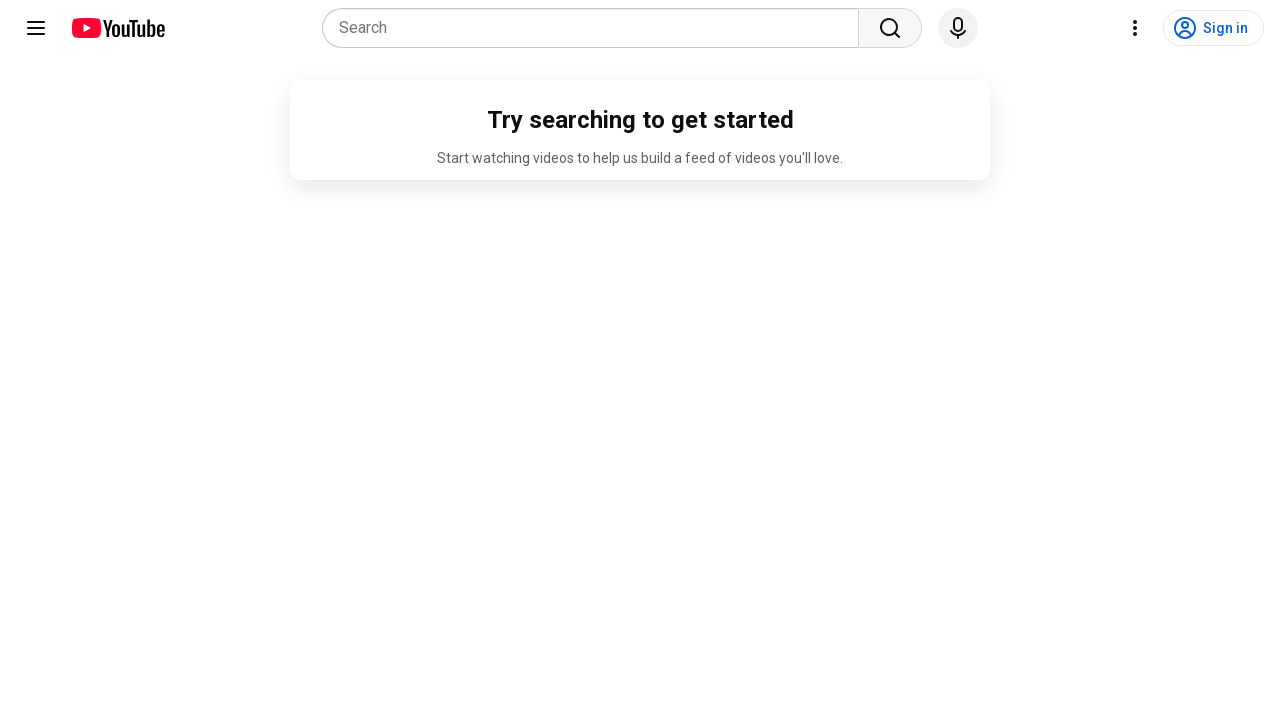

Set viewport size to 500x500 pixels
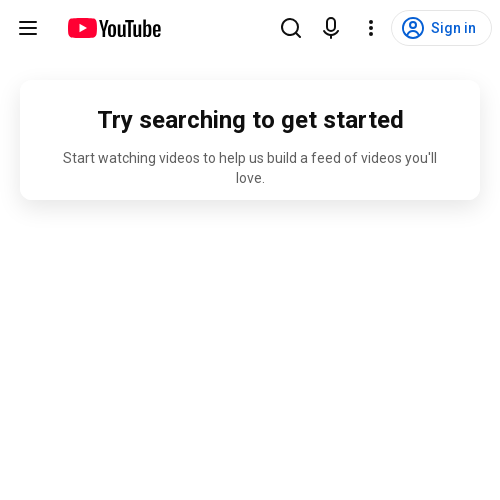

Waited 2 seconds for viewport resize to take effect
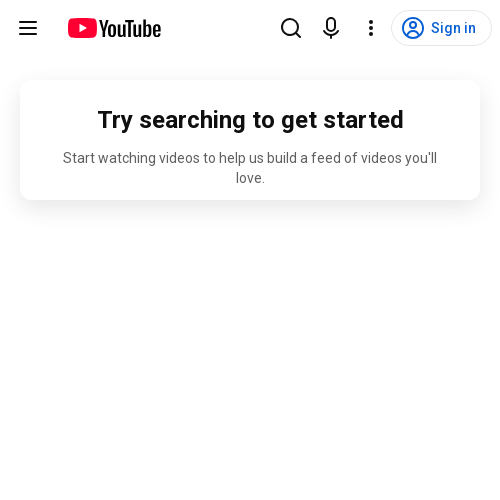

Set viewport size to 500x500 pixels again
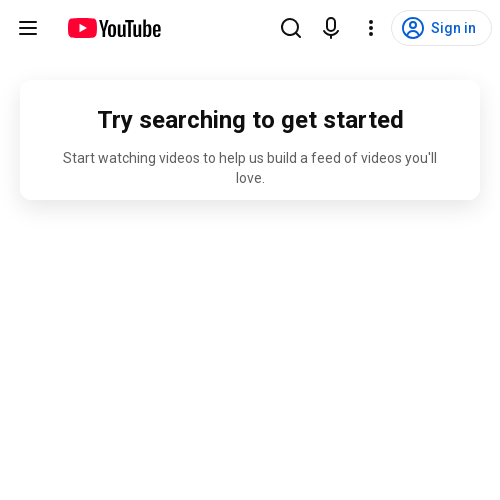

Waited 2 seconds for second viewport resize to take effect
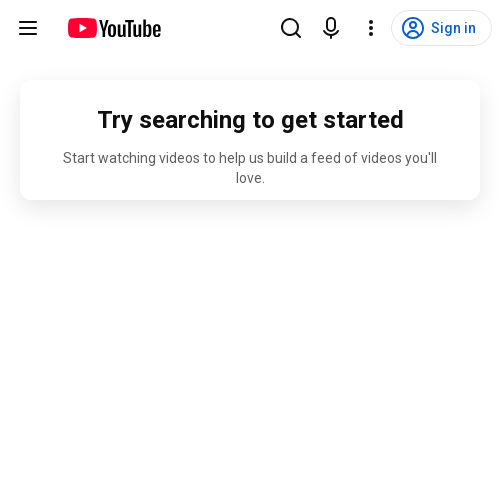

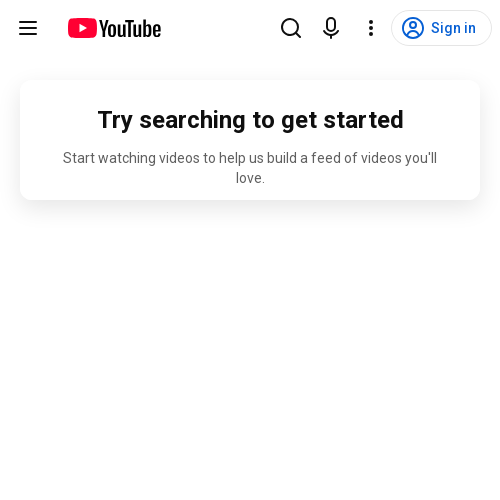